Launches the KFC India online ordering website and verifies it loads successfully

Starting URL: https://online.kfc.co.in/

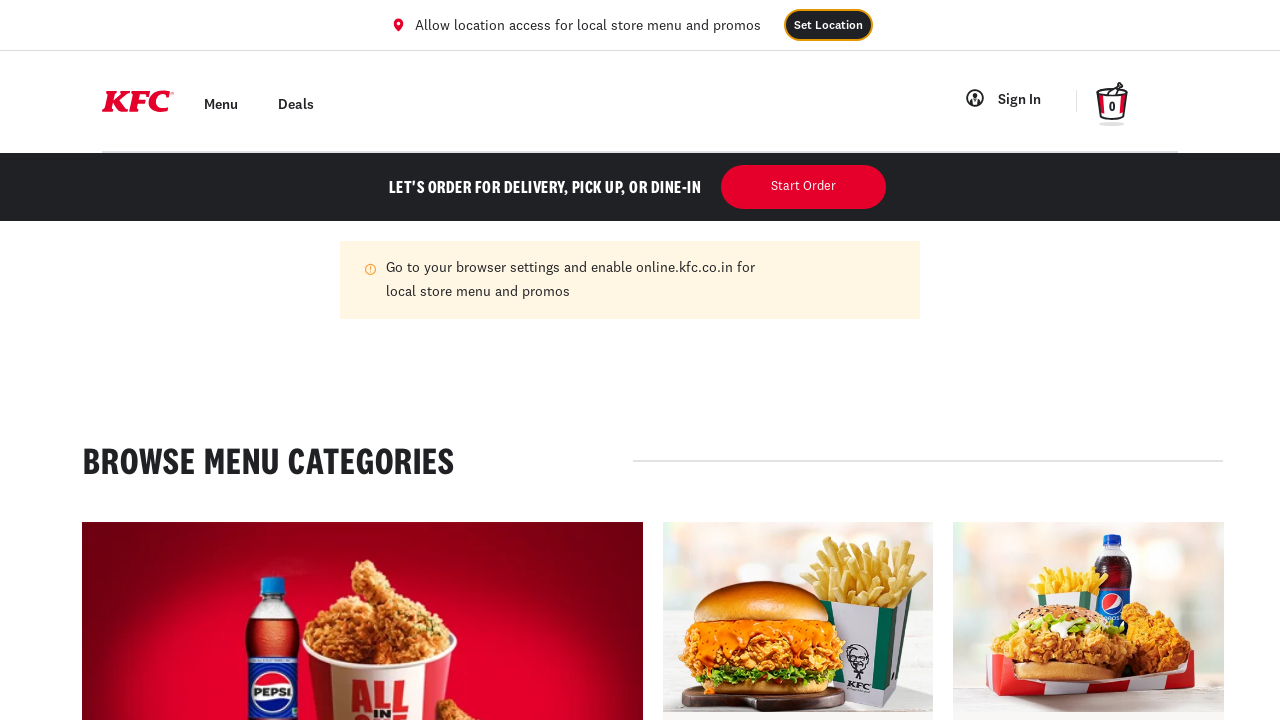

Waited for page to reach domcontentloaded state
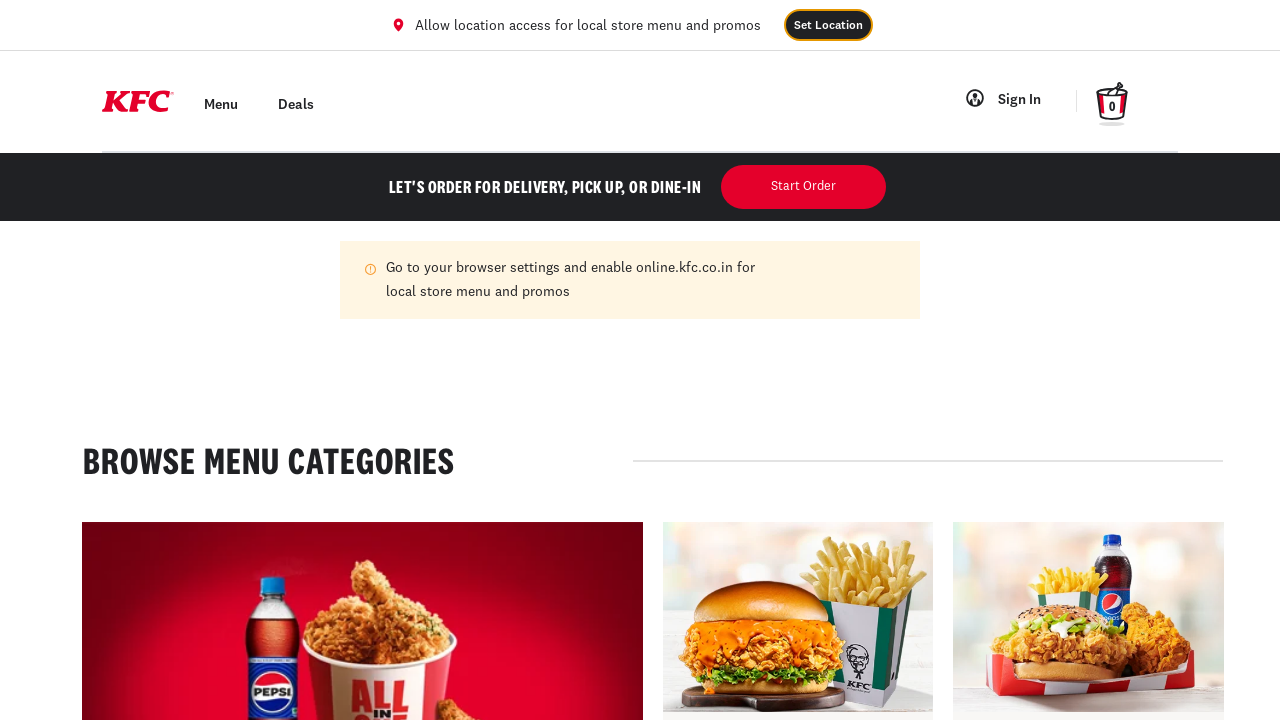

Verified KFC India online ordering website loaded successfully by confirming body element presence
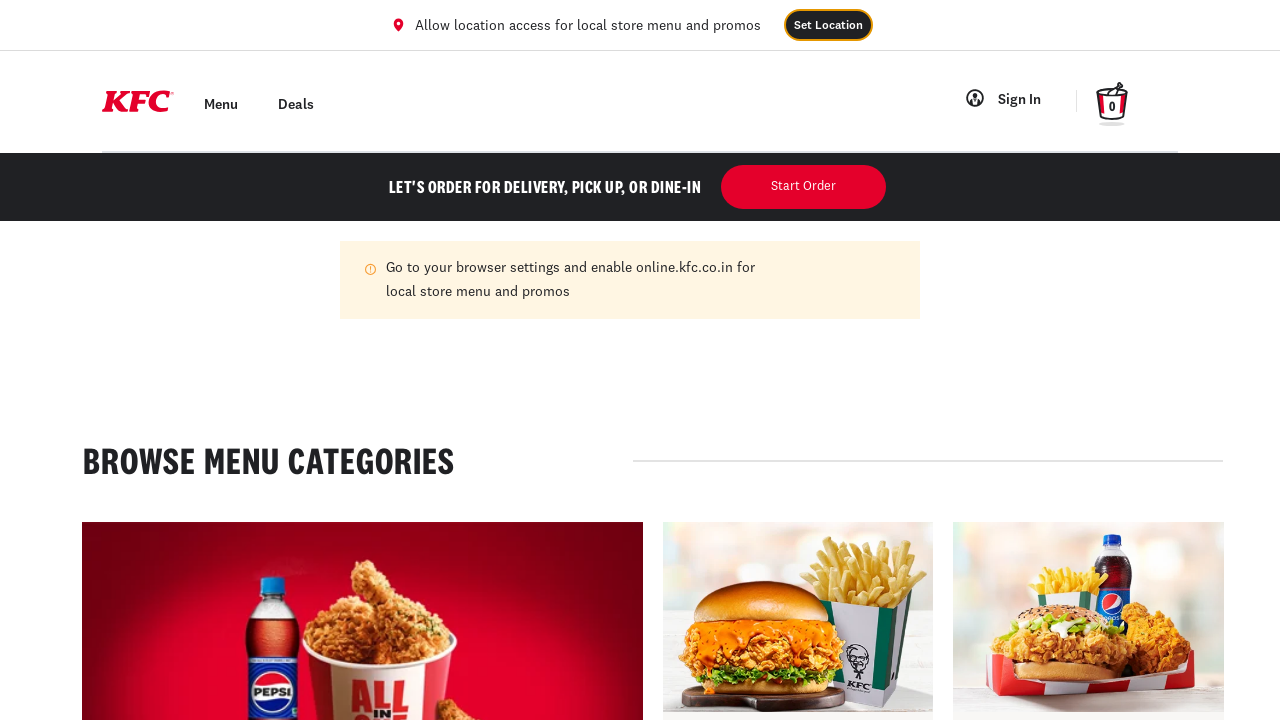

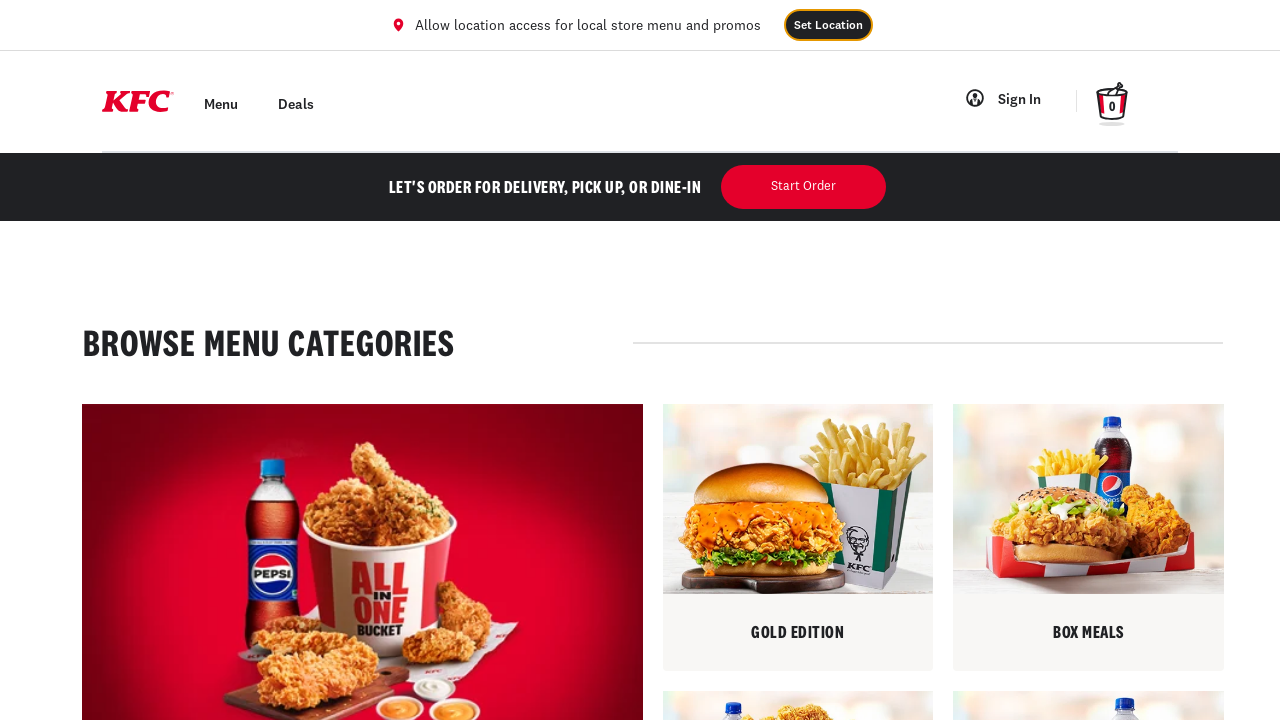